Tests that edits are cancelled when pressing Escape key

Starting URL: https://demo.playwright.dev/todomvc

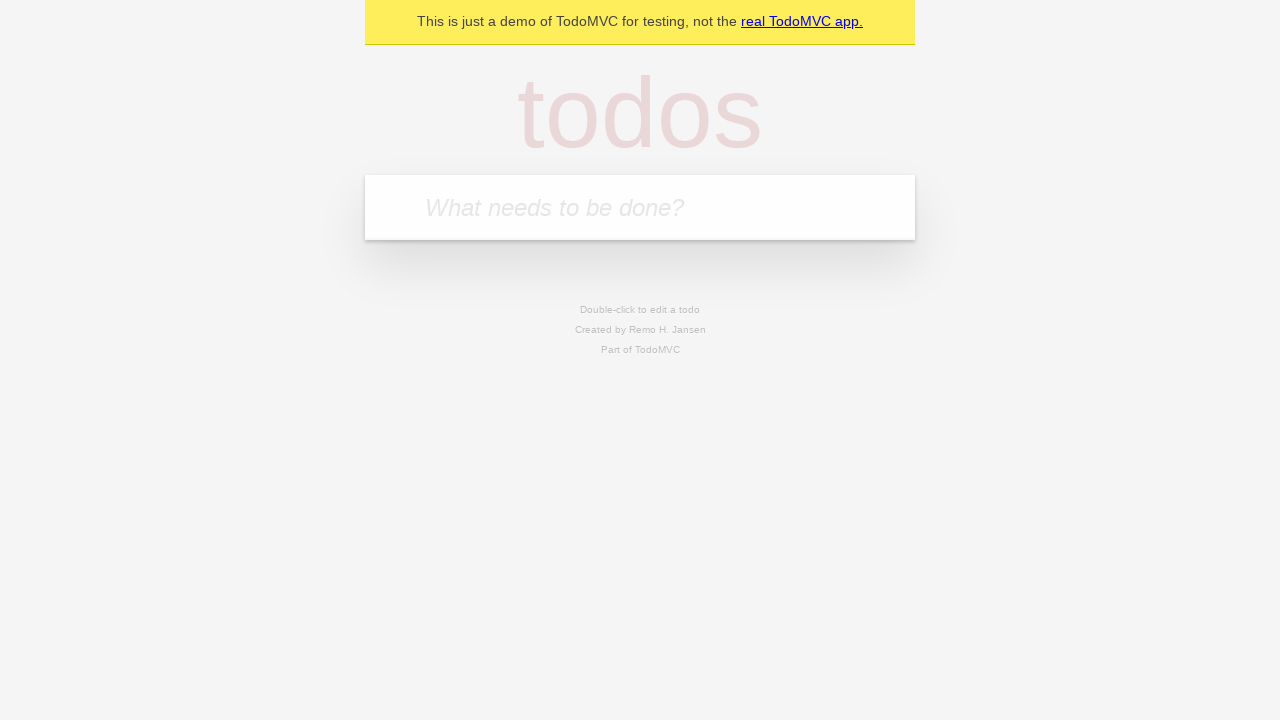

Filled new todo field with 'buy some cheese' on internal:attr=[placeholder="What needs to be done?"i]
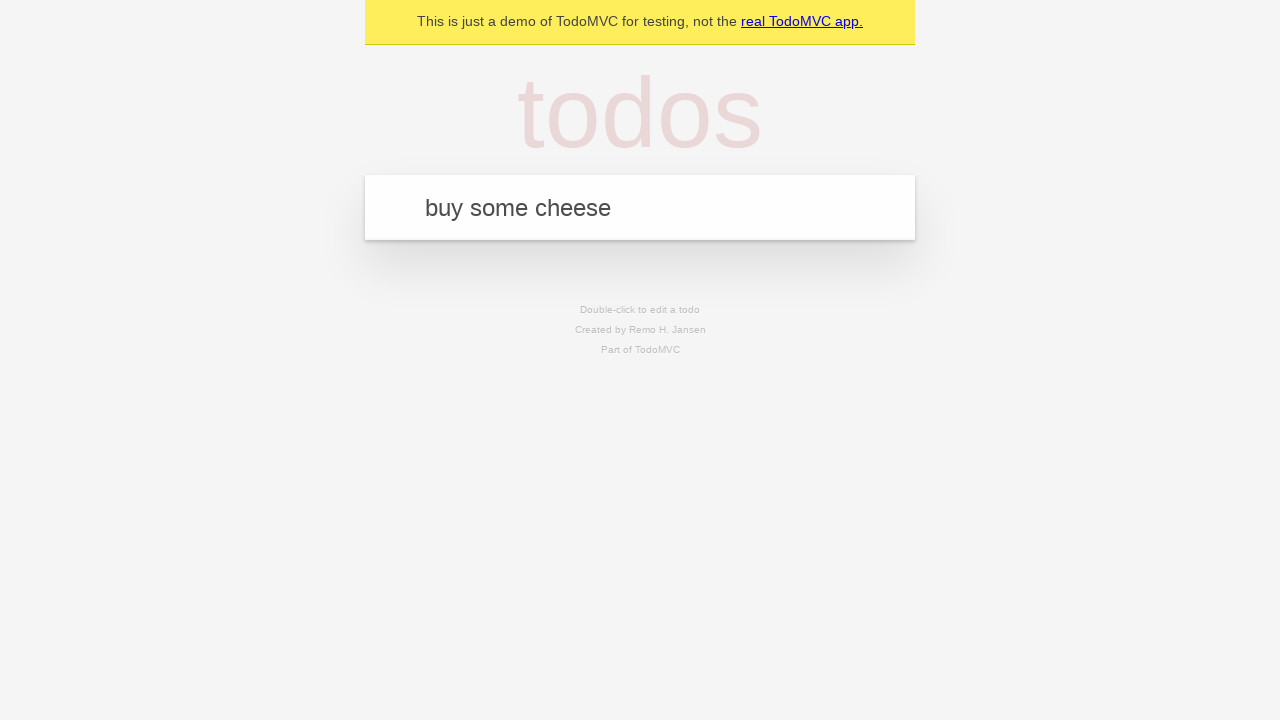

Pressed Enter to create first todo on internal:attr=[placeholder="What needs to be done?"i]
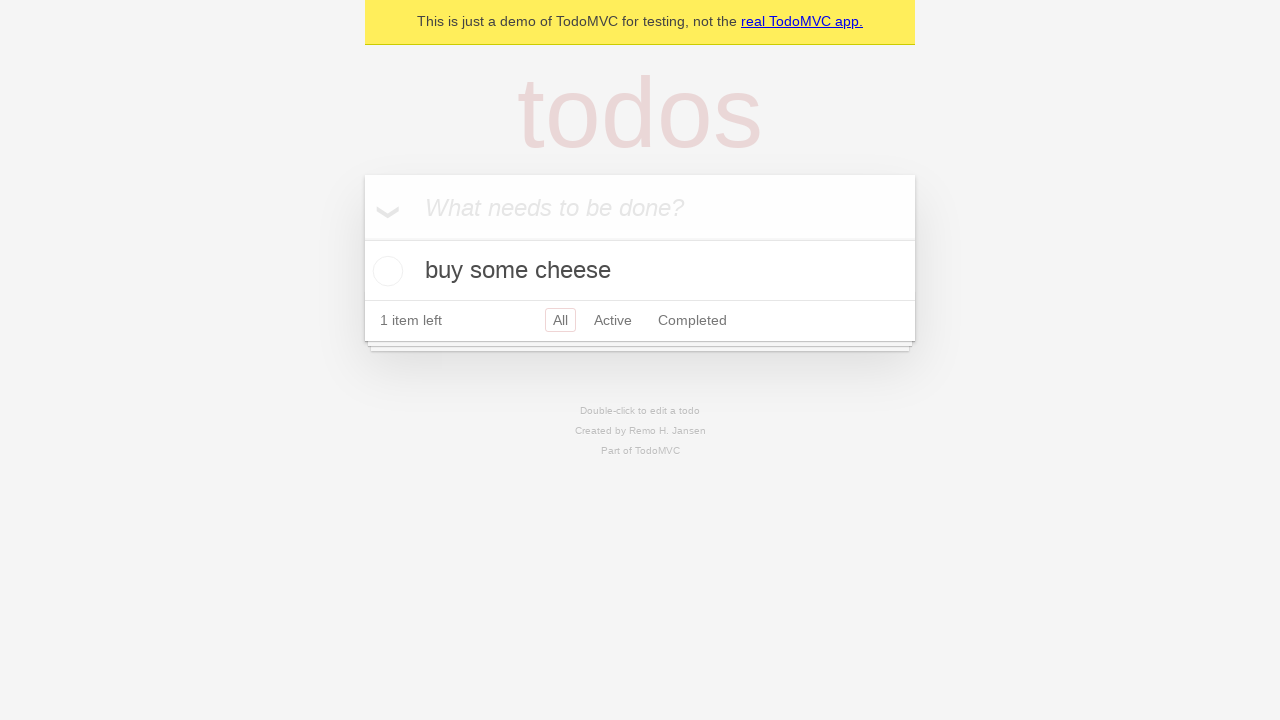

Filled new todo field with 'feed the cat' on internal:attr=[placeholder="What needs to be done?"i]
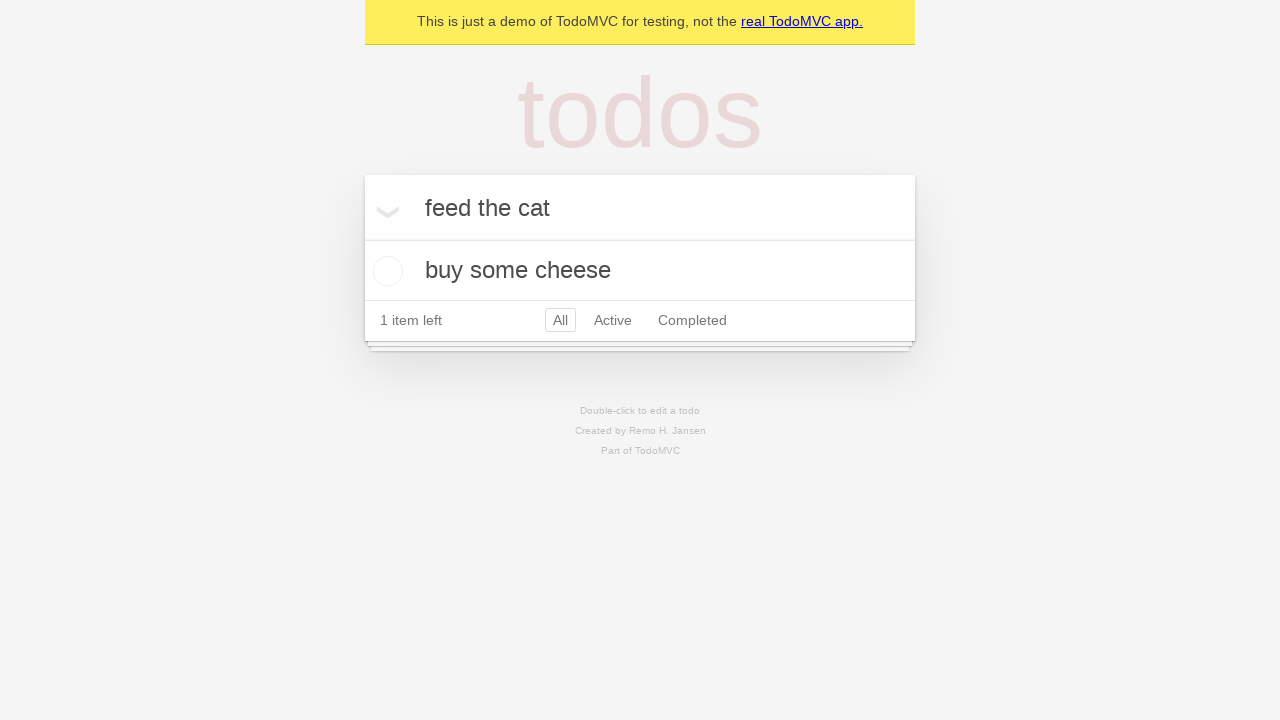

Pressed Enter to create second todo on internal:attr=[placeholder="What needs to be done?"i]
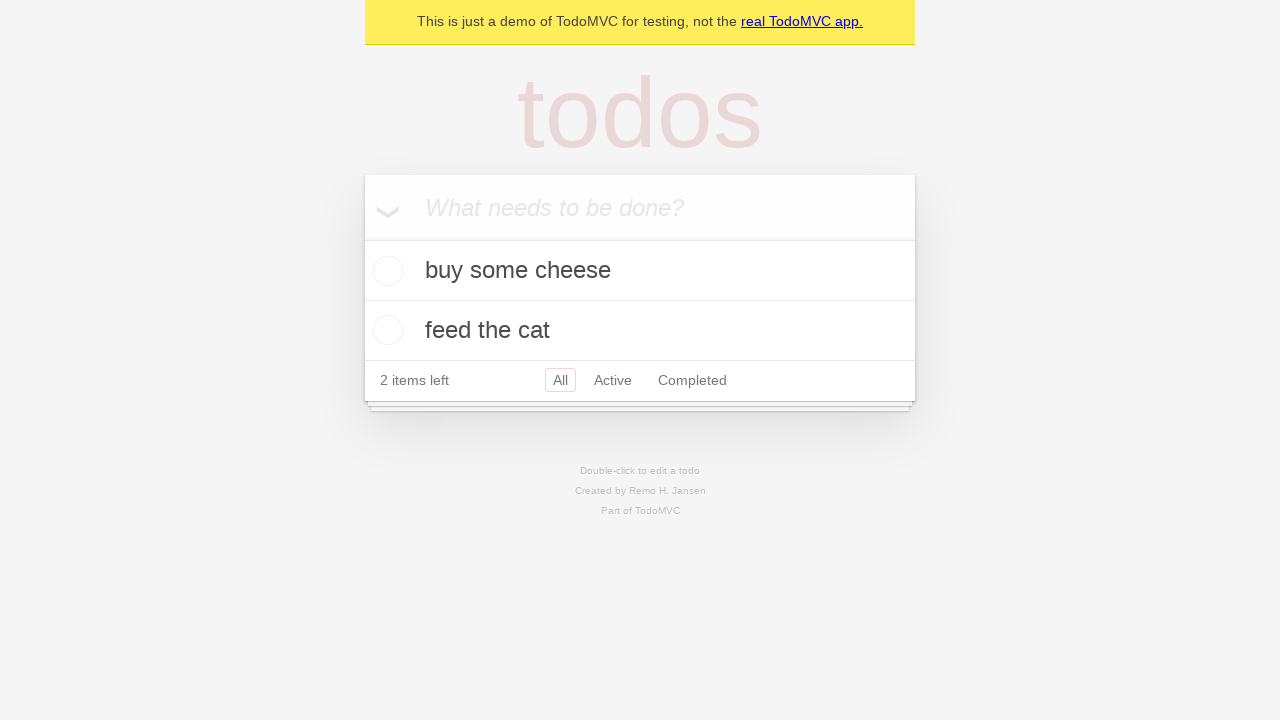

Filled new todo field with 'book a doctors appointment' on internal:attr=[placeholder="What needs to be done?"i]
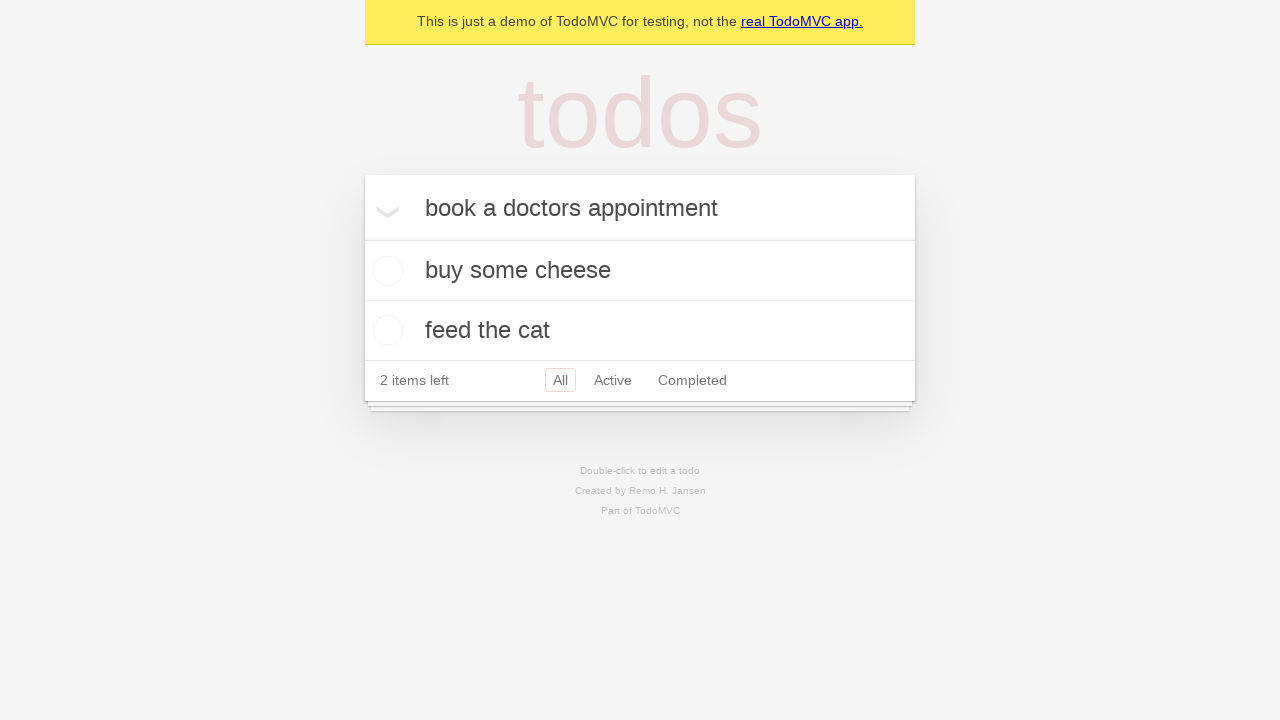

Pressed Enter to create third todo on internal:attr=[placeholder="What needs to be done?"i]
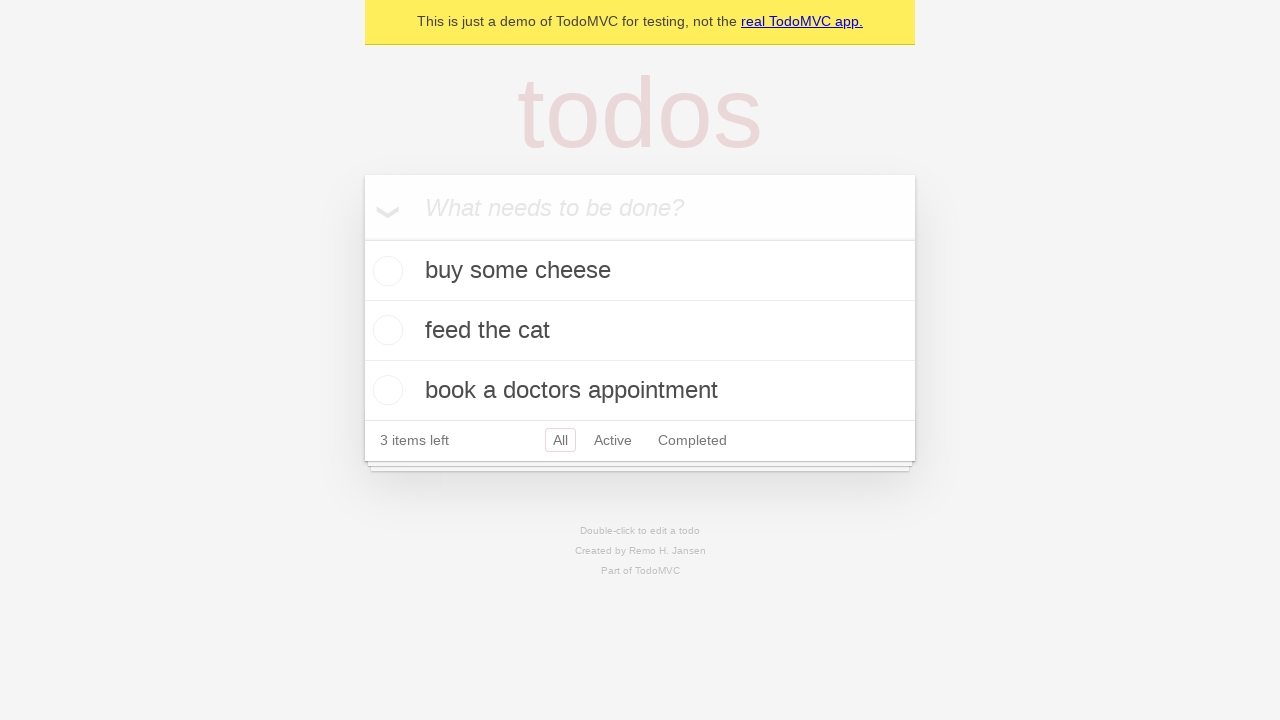

Located all todo items
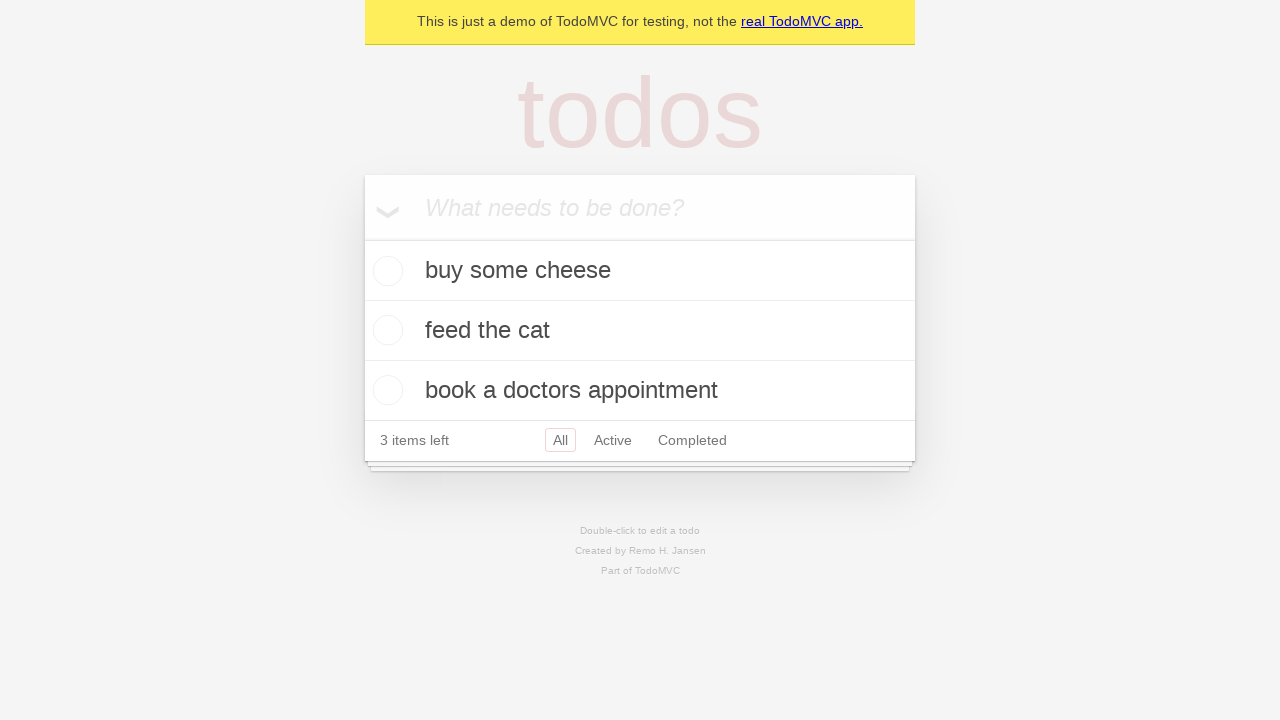

Double-clicked second todo to enter edit mode at (640, 331) on internal:testid=[data-testid="todo-item"s] >> nth=1
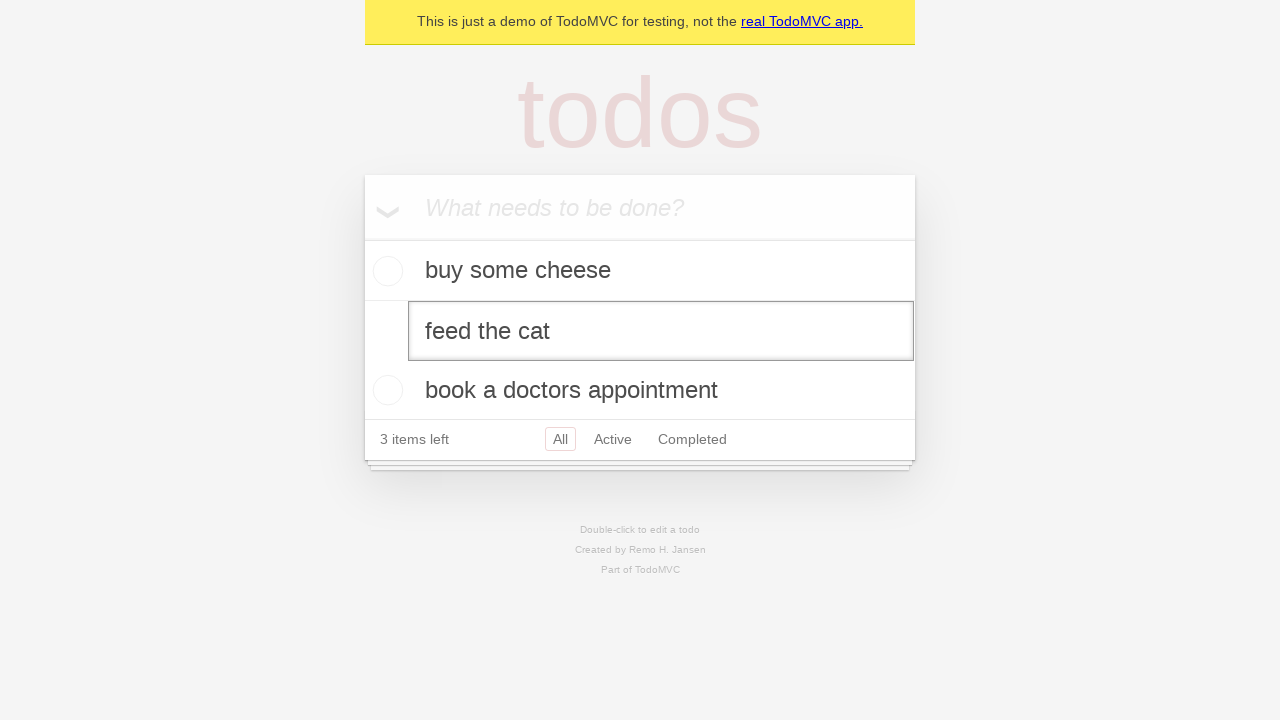

Filled edit field with 'buy some sausages' on internal:testid=[data-testid="todo-item"s] >> nth=1 >> internal:role=textbox[nam
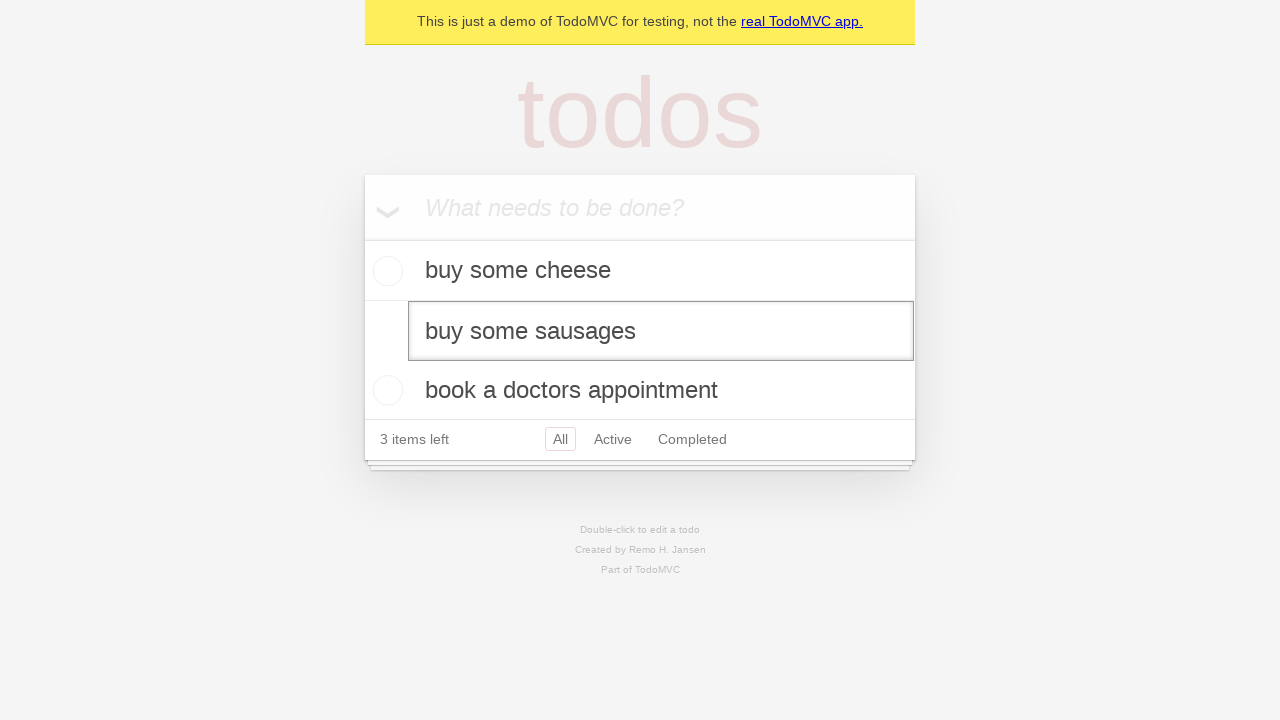

Pressed Escape to cancel edit on second todo on internal:testid=[data-testid="todo-item"s] >> nth=1 >> internal:role=textbox[nam
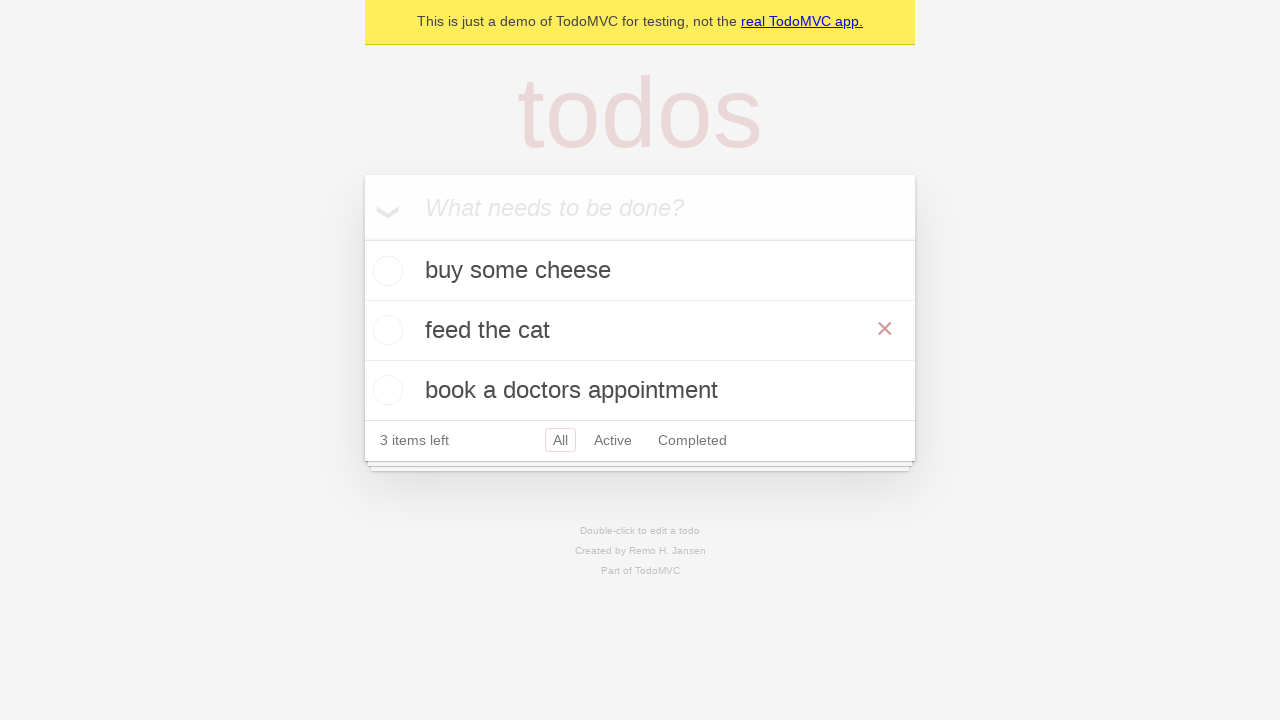

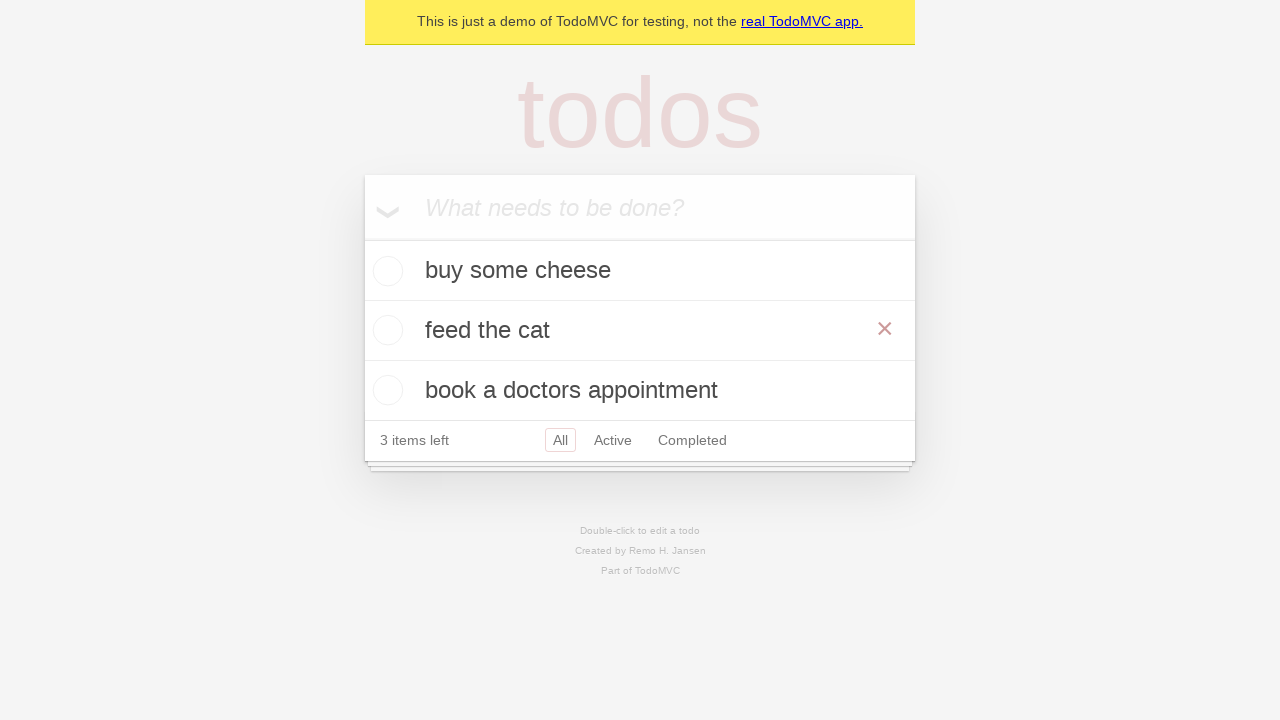